Tests nested iframe navigation by clicking on the Nested Frames link, switching into nested iframes (frame-top, then frame-middle), and verifying the content inside the innermost frame.

Starting URL: https://the-internet.herokuapp.com/

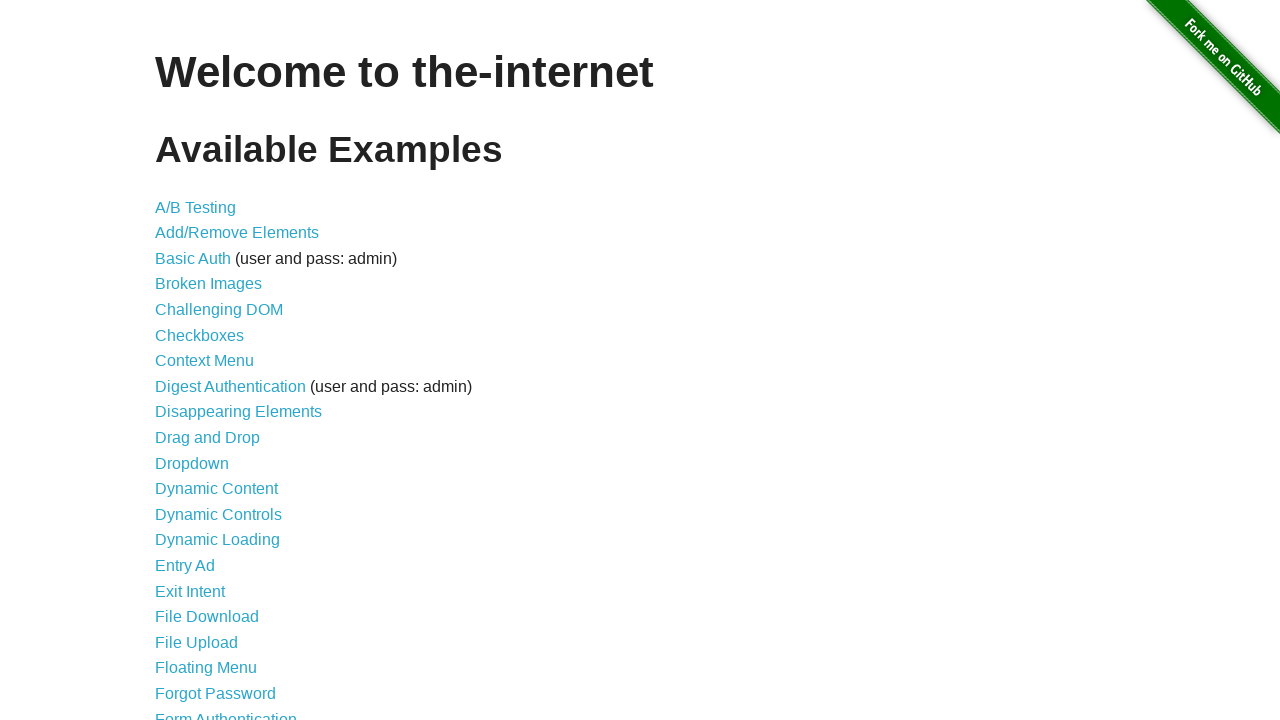

Clicked on the Nested Frames link at (210, 395) on xpath=//a[contains(text(), 'Nested Frames')]
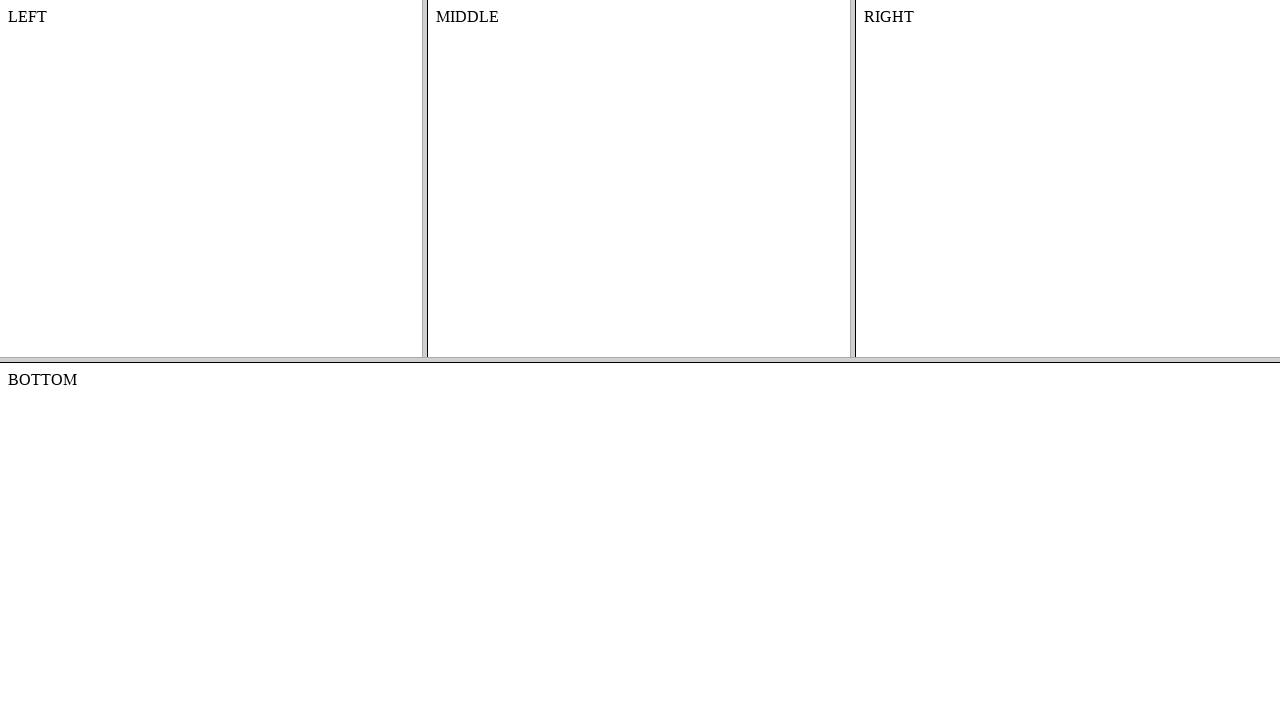

Located the top frame (frame-top)
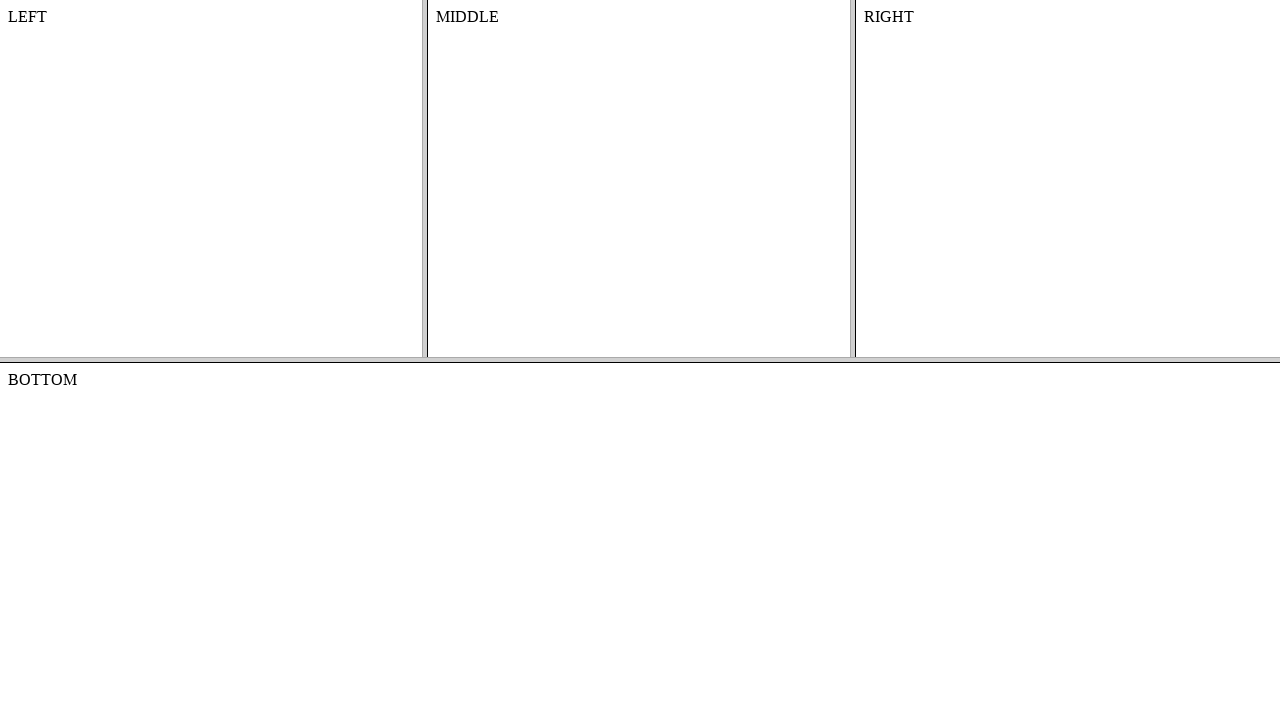

Located the middle frame (frame-middle) within the top frame
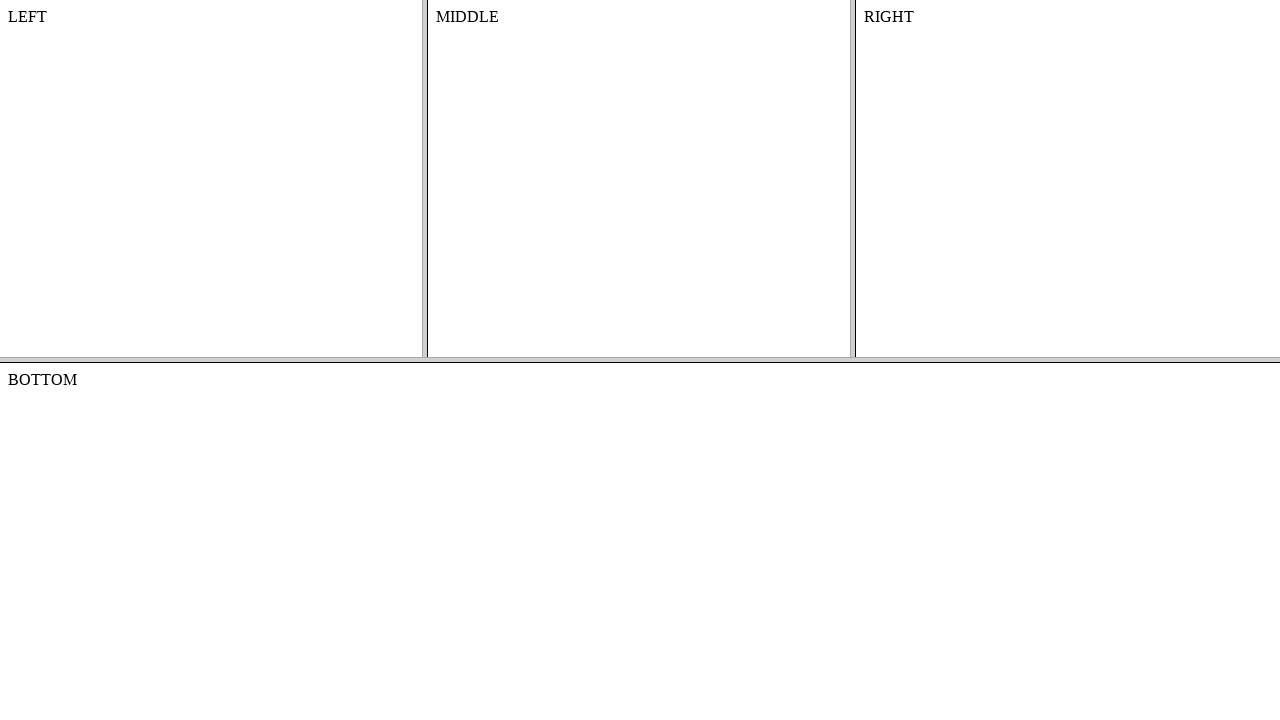

Content element in nested frame is visible and ready
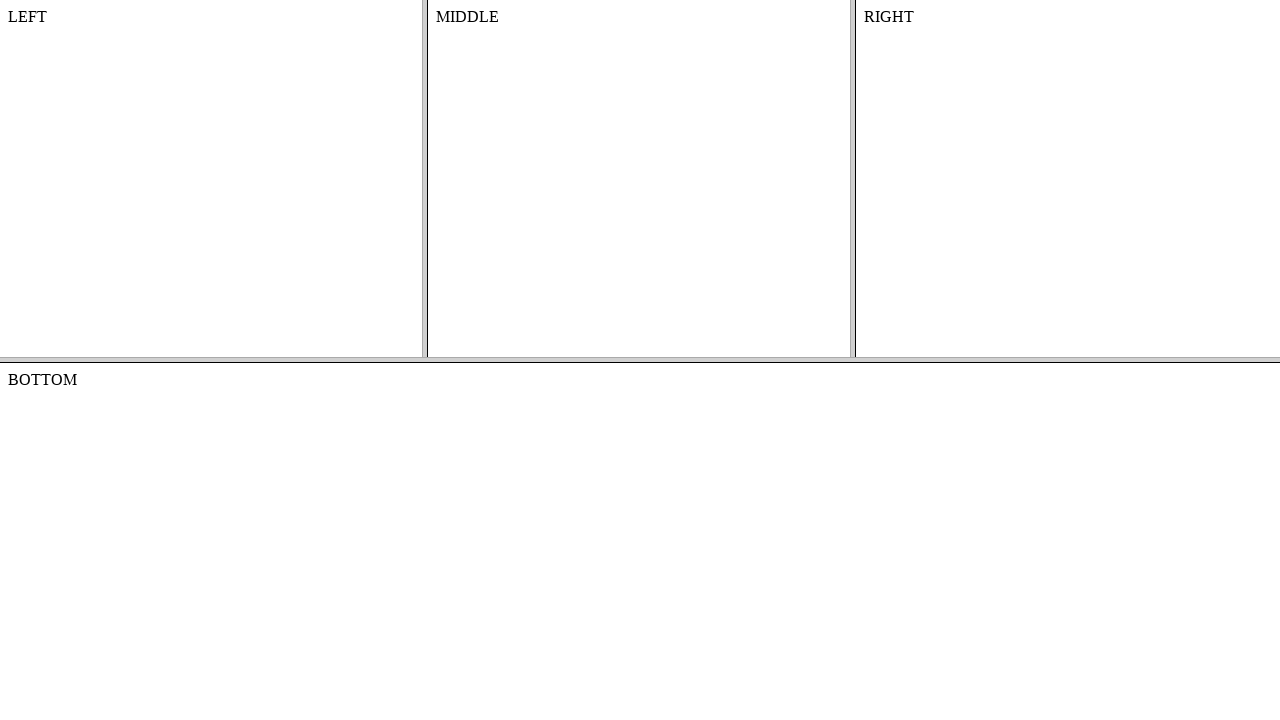

Retrieved text content from nested frame: 'MIDDLE'
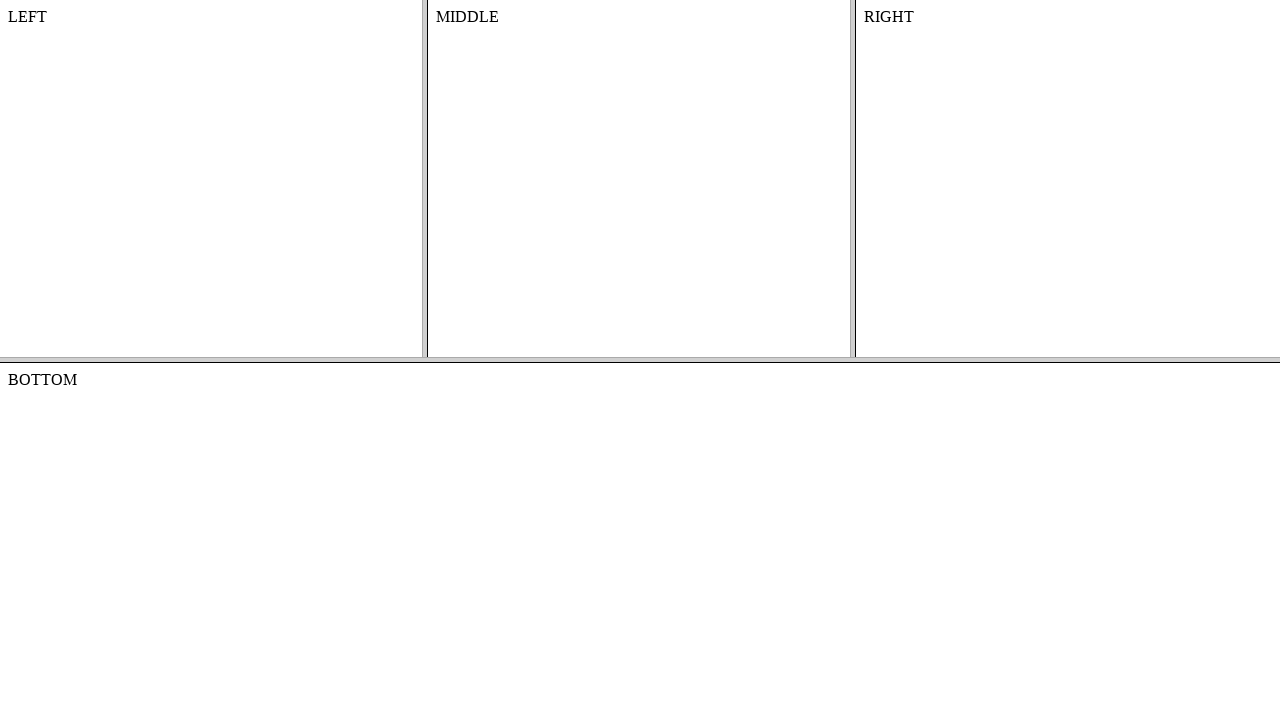

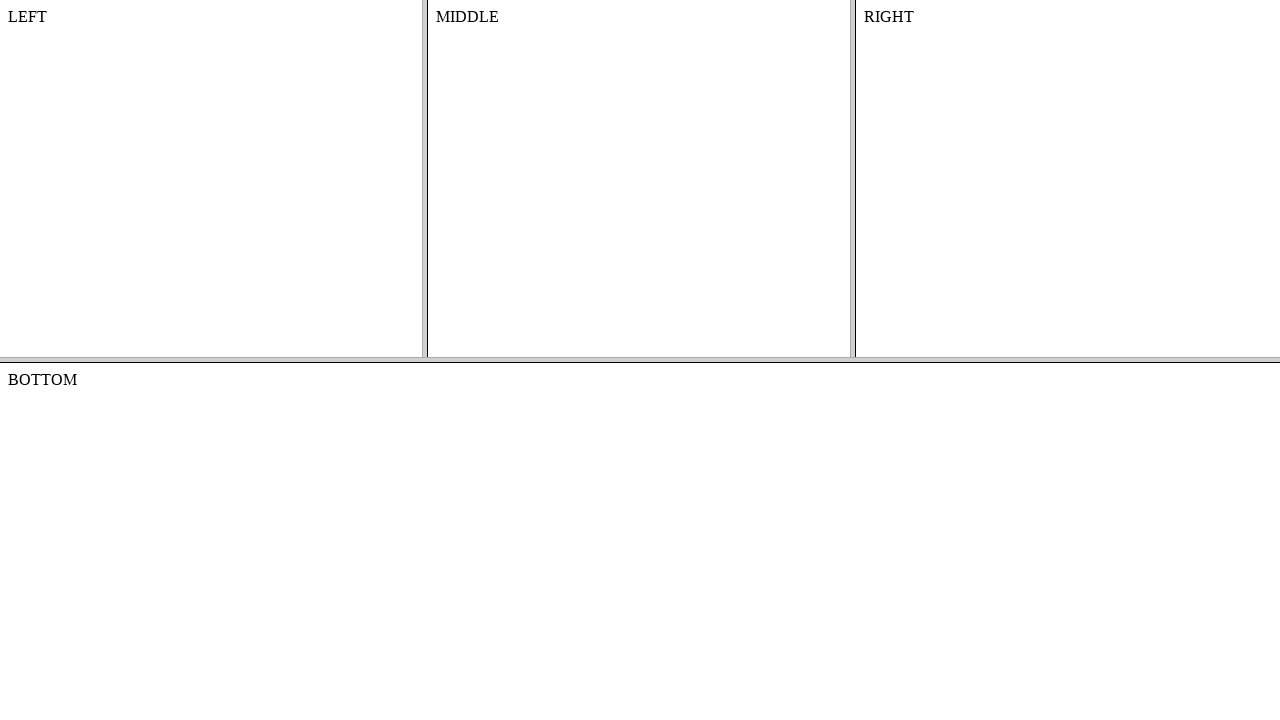